Tests browser window management methods by maximizing, minimizing, setting fullscreen mode, and adjusting window position and size on the TechPro Education website.

Starting URL: https://techproeducation.com

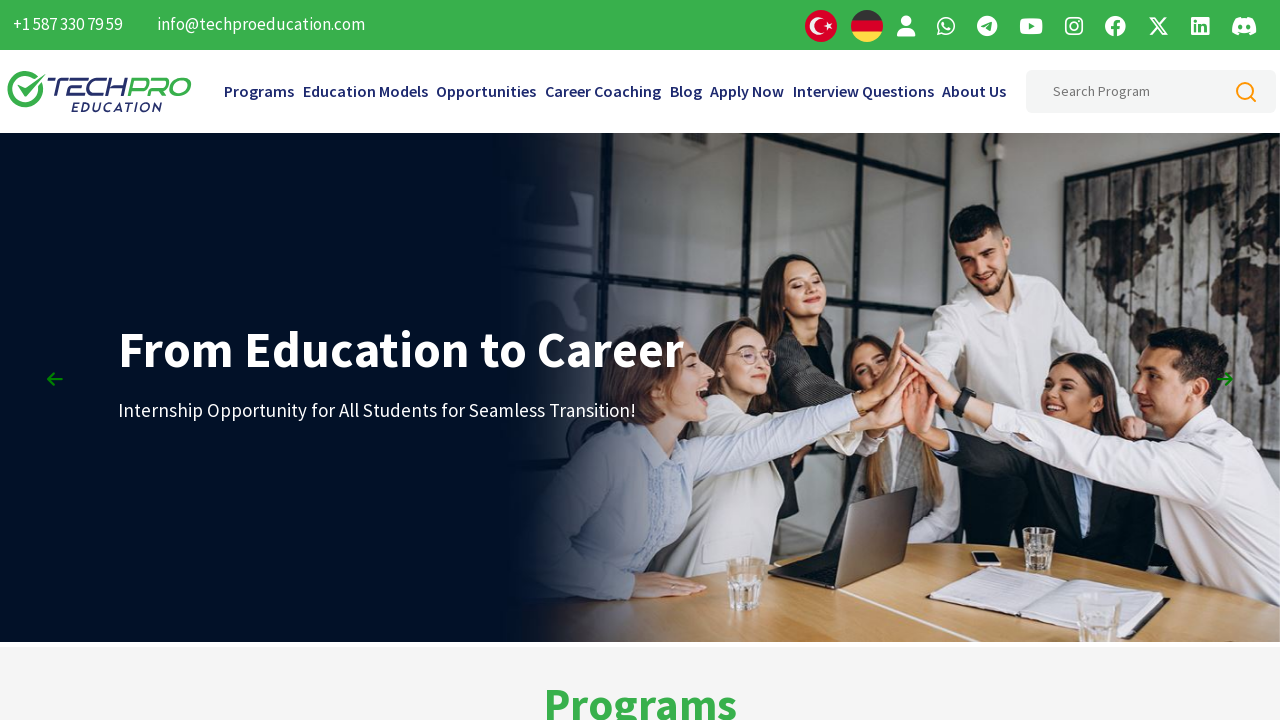

Set viewport to maximize browser window (1920x1080)
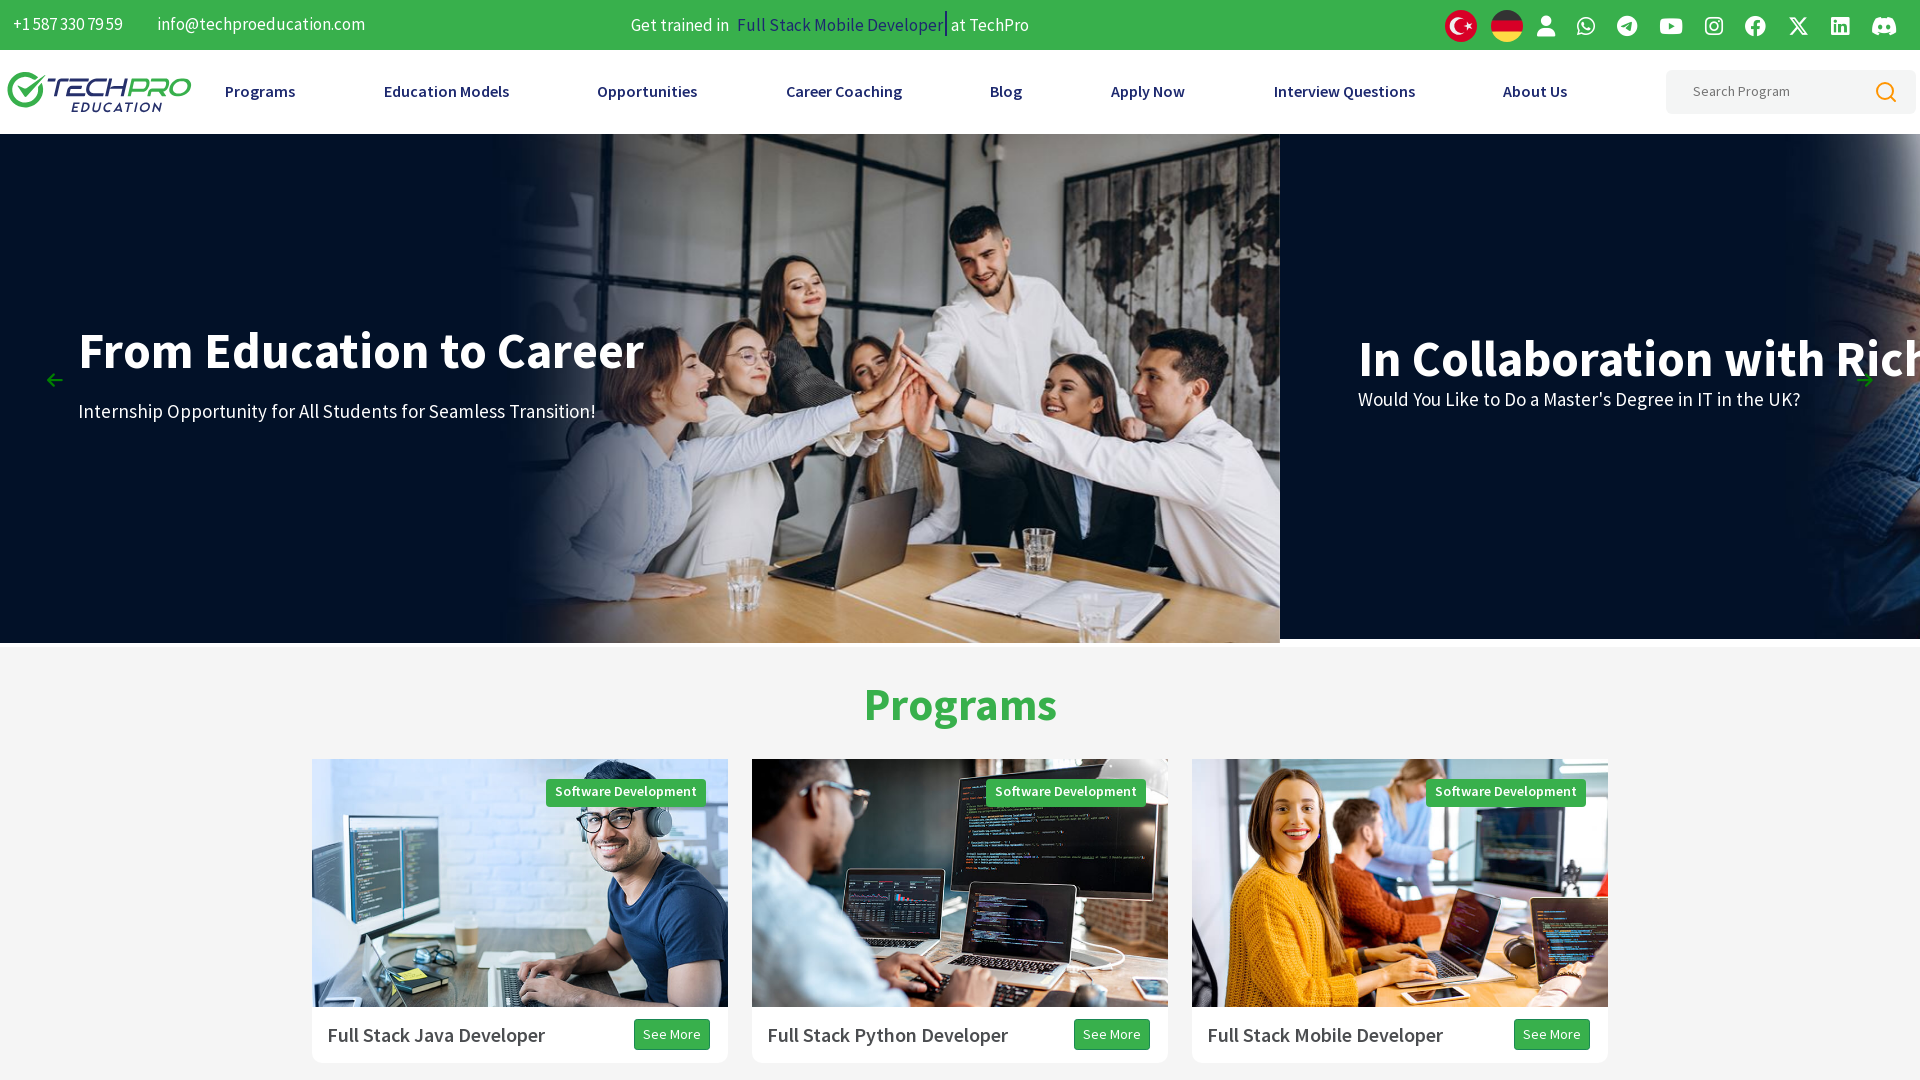

Simulated window minimize by setting viewport to 100x100
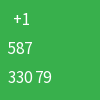

Set fullscreen-like viewport (1920x1080)
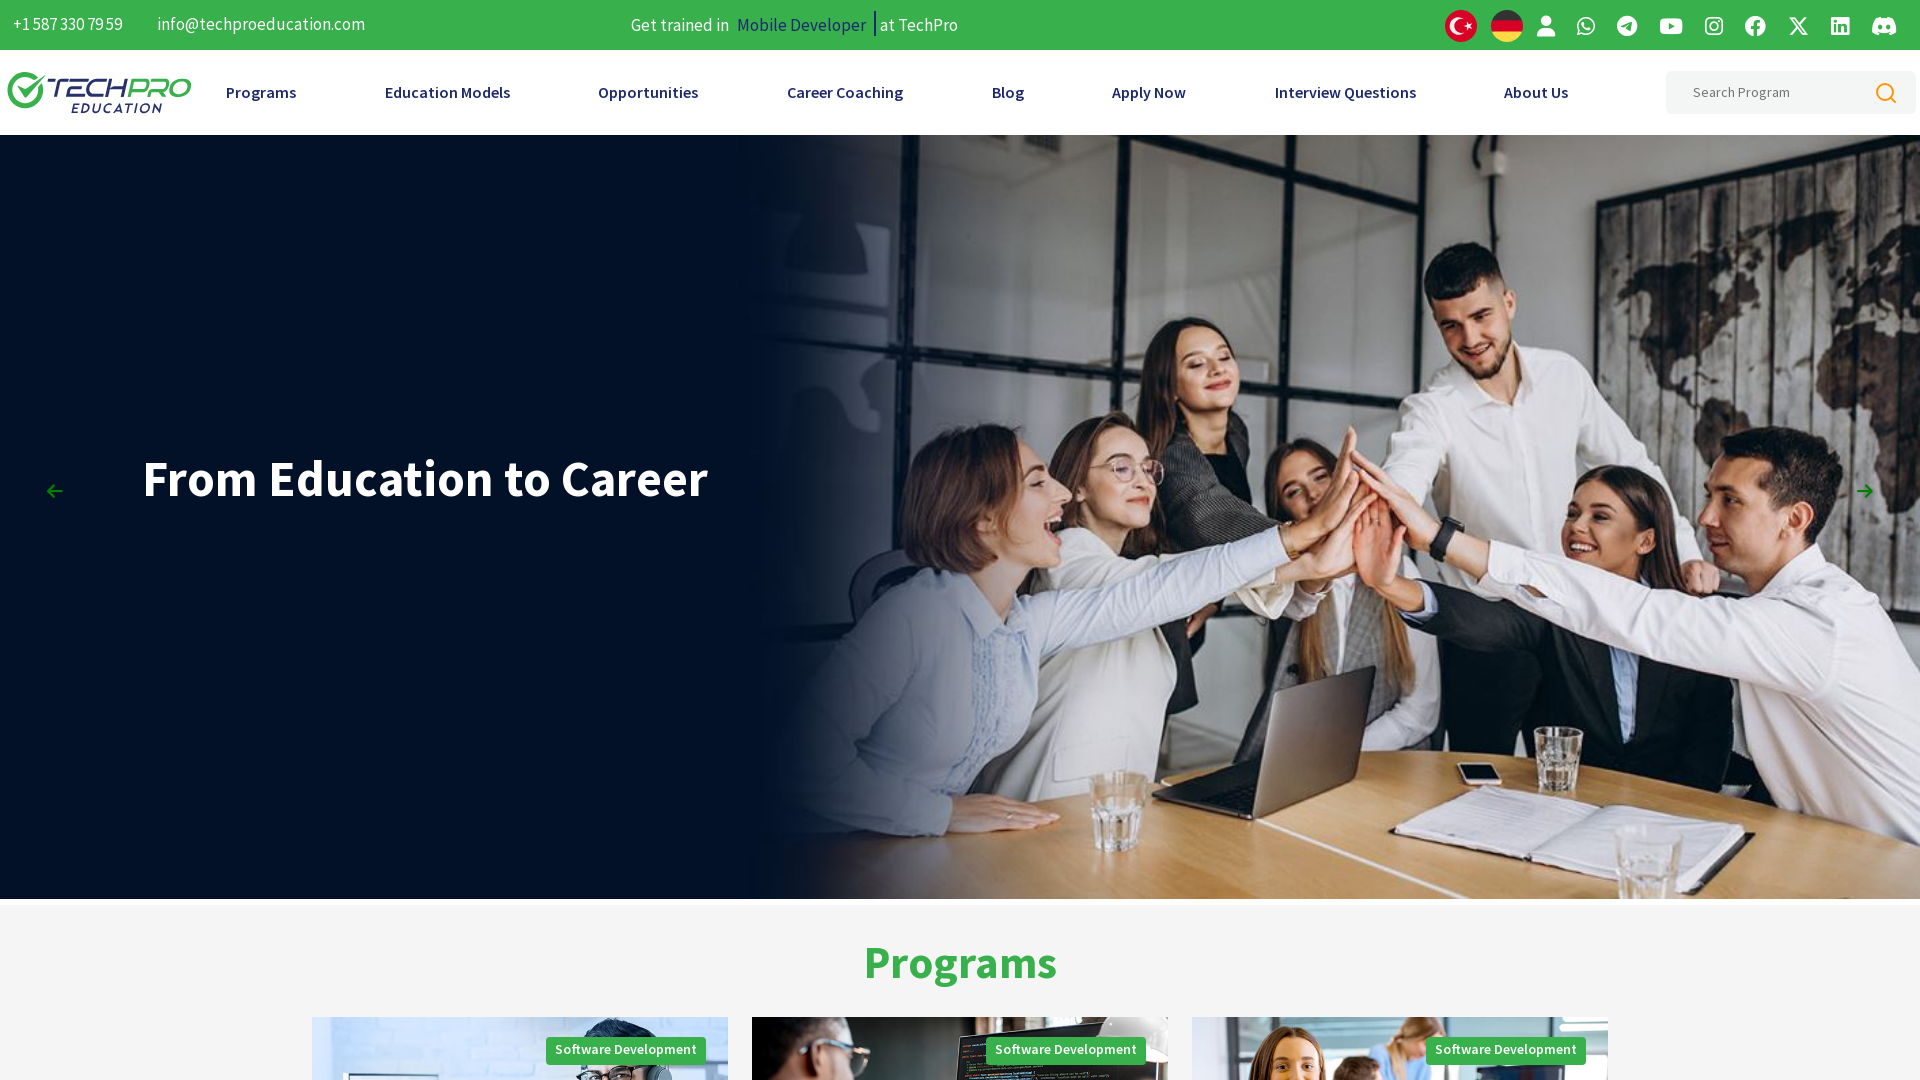

Set custom window size to 600x600
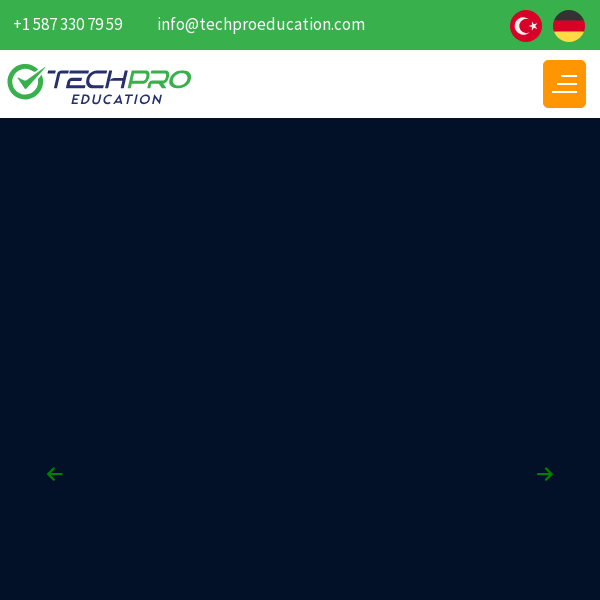

Waited 1000ms to observe window size changes
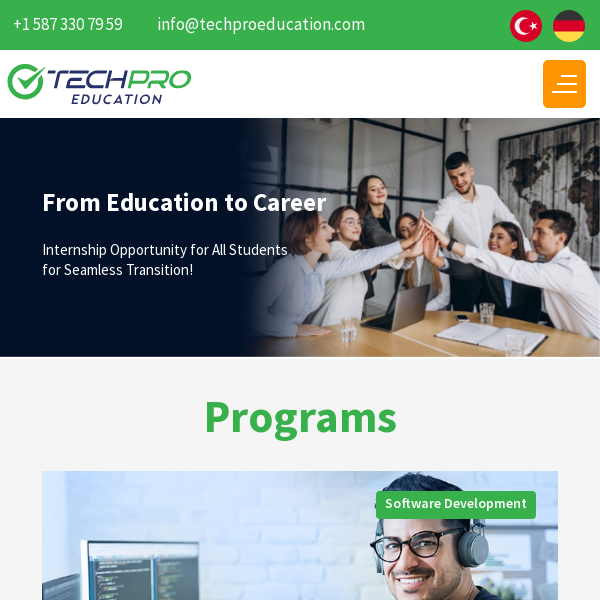

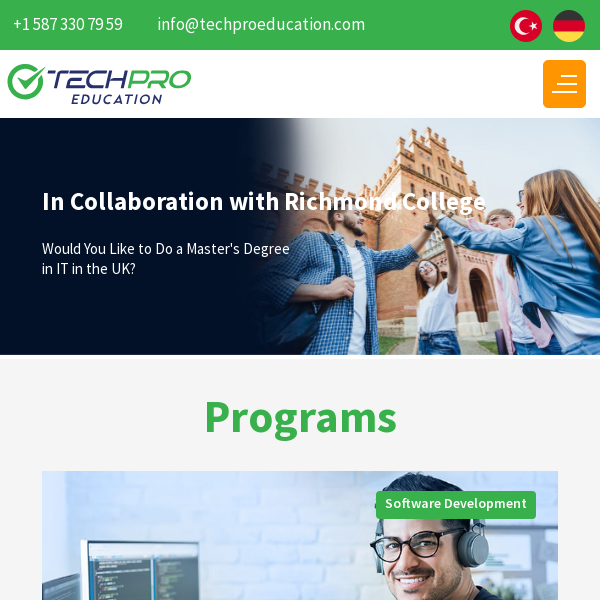